Tests JavaScript alert with textbox functionality by clicking a button to trigger an alert, entering text into the alert prompt, accepting it, and verifying the displayed result text.

Starting URL: https://demo.automationtesting.in/Alerts.html

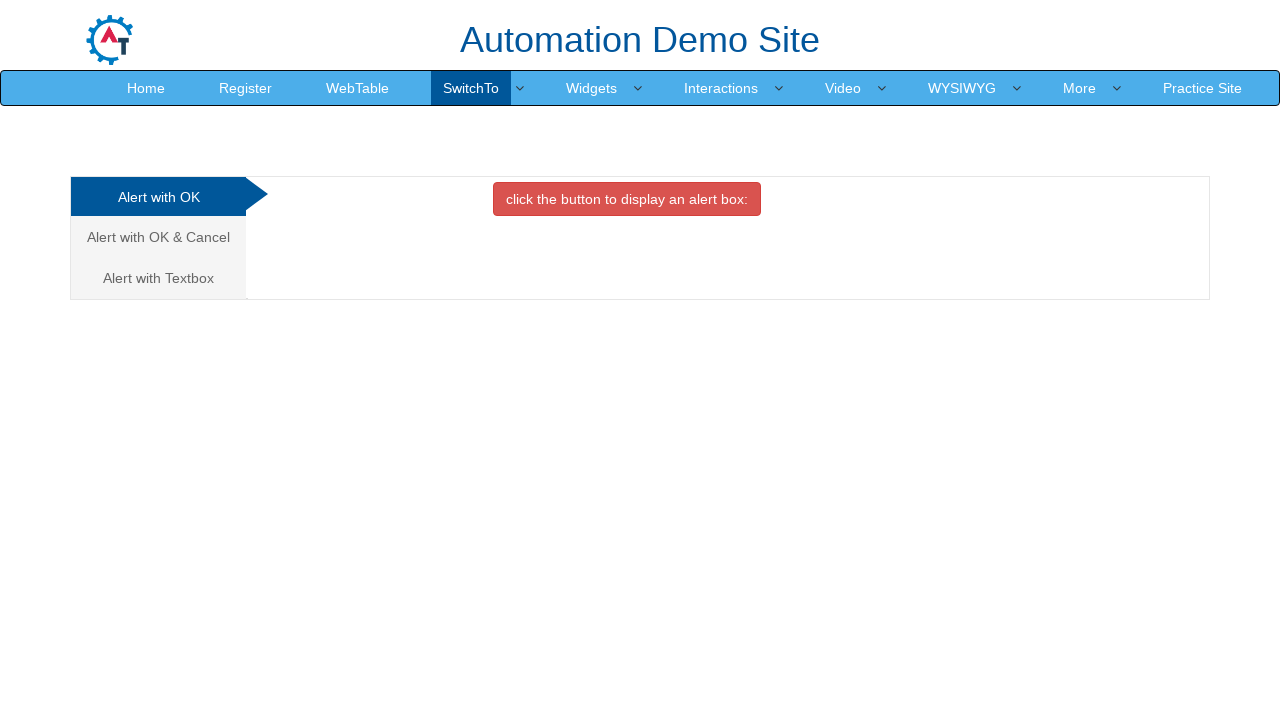

Clicked 'Alert with Textbox' tab at (158, 278) on a:text('Alert with Textbox ')
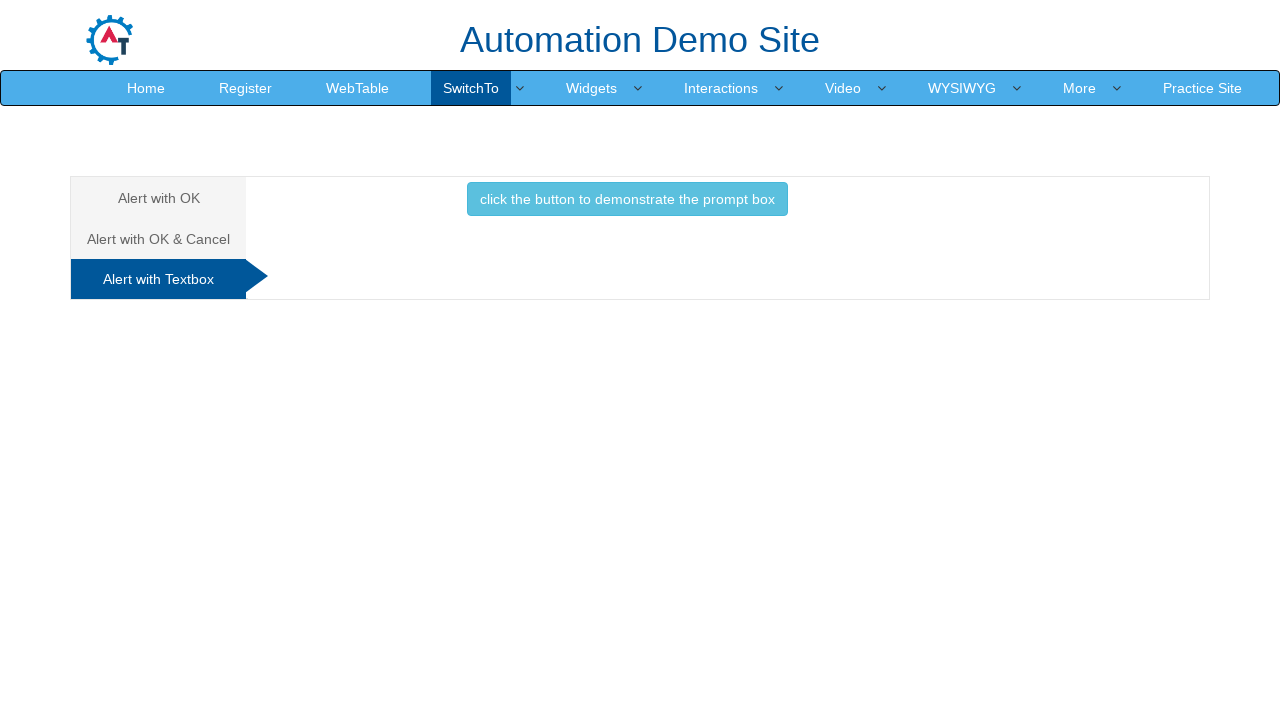

Set up dialog handler to accept prompt with text 'chetan'
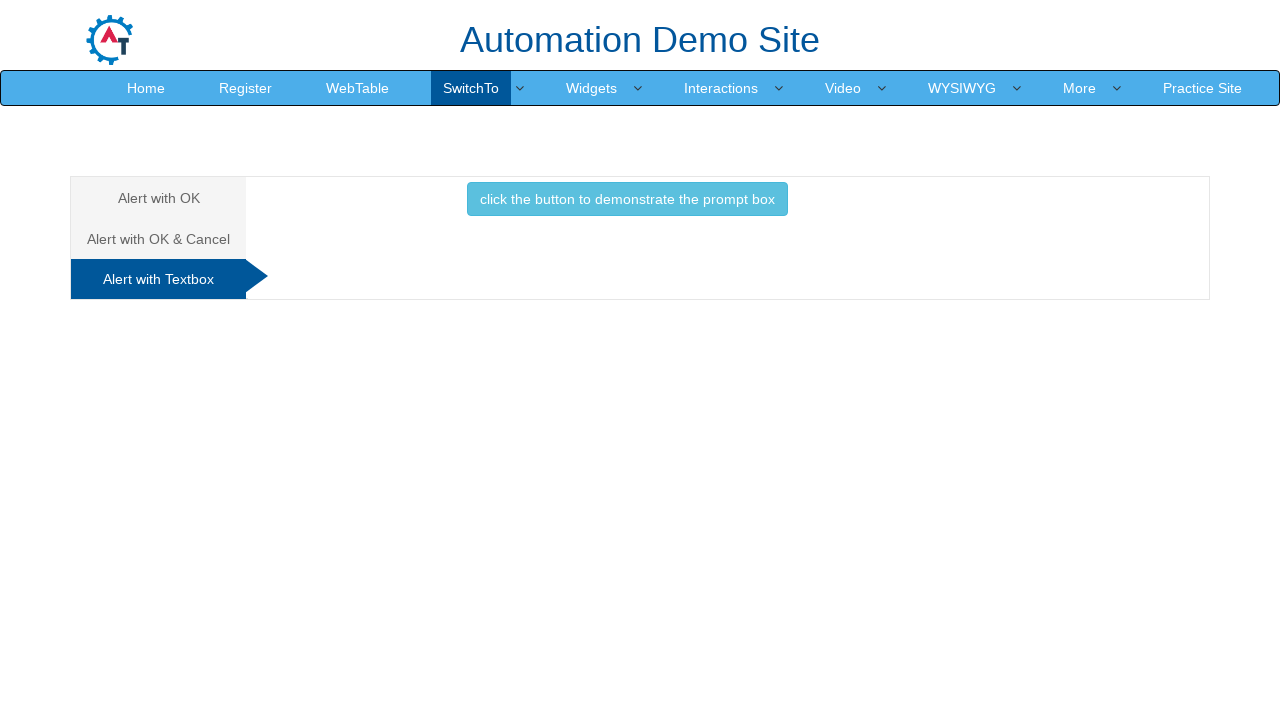

Clicked button to trigger alert with textbox at (627, 199) on button.btn.btn-info
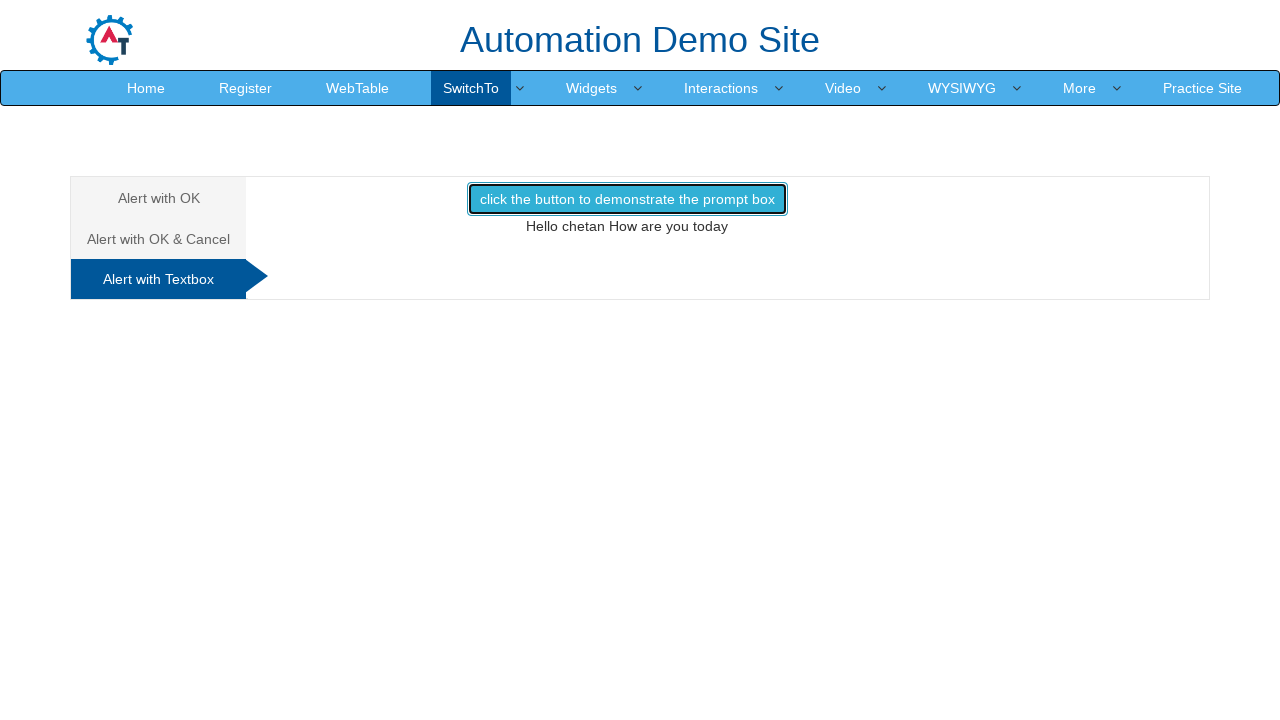

Alert result text appeared on page
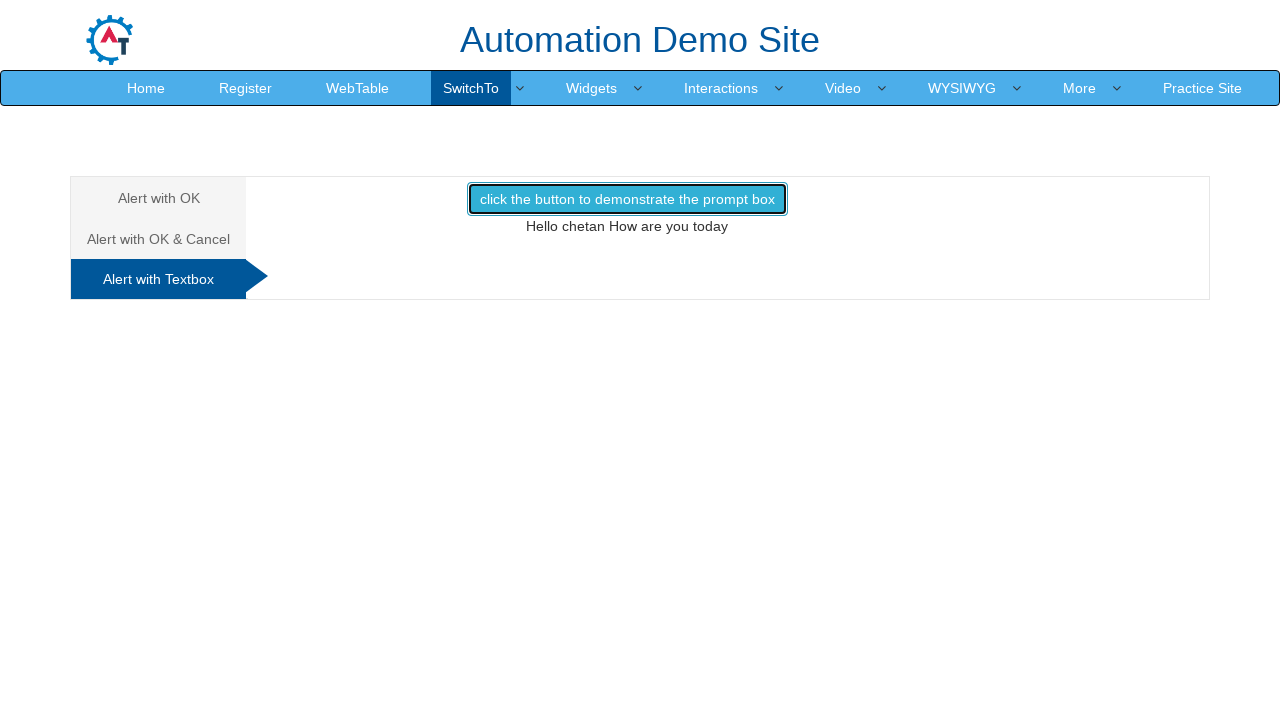

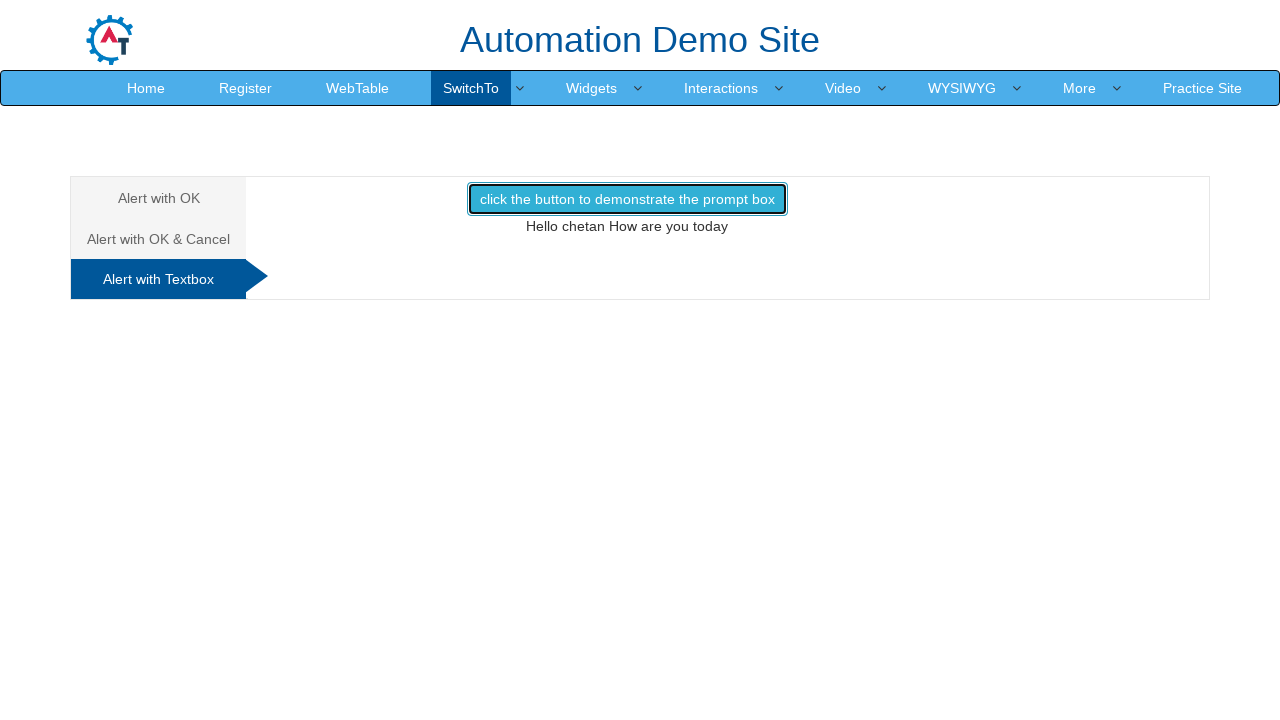